Tests JavaScript alert handling by clicking a button that triggers an alert, then accepting the alert dialog

Starting URL: https://letcode.in/alert

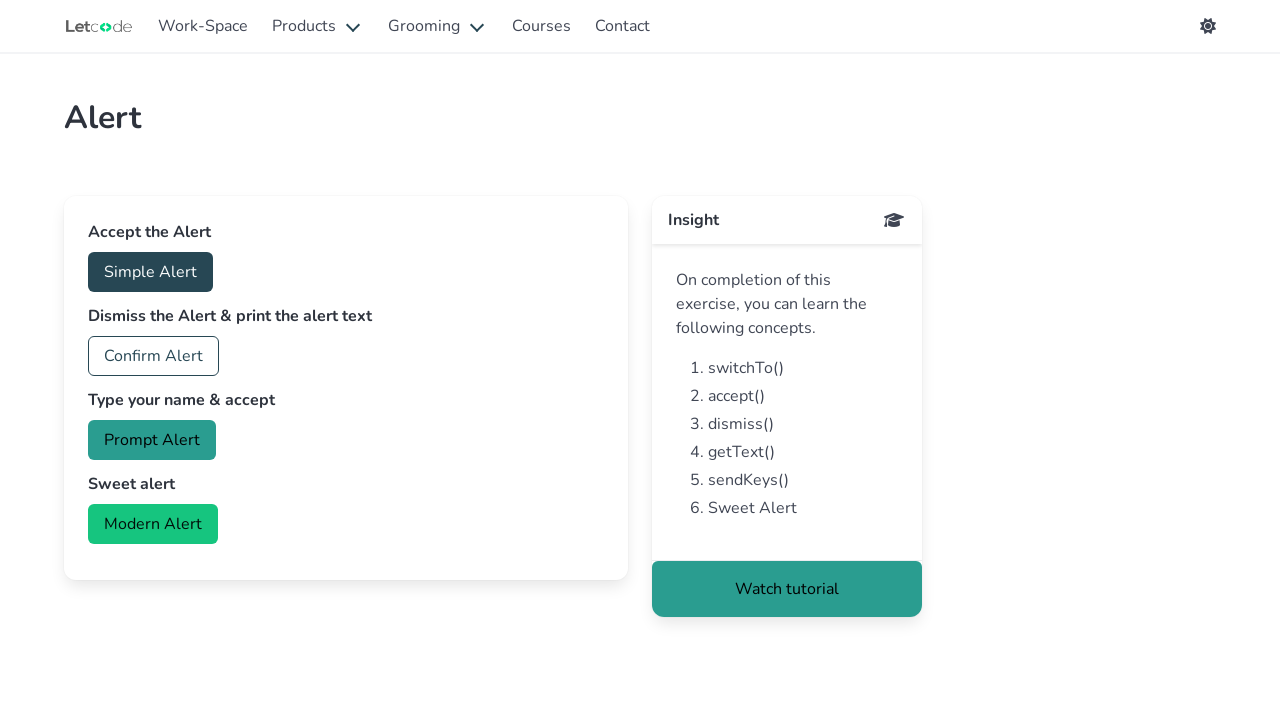

Set up dialog handler to accept alerts
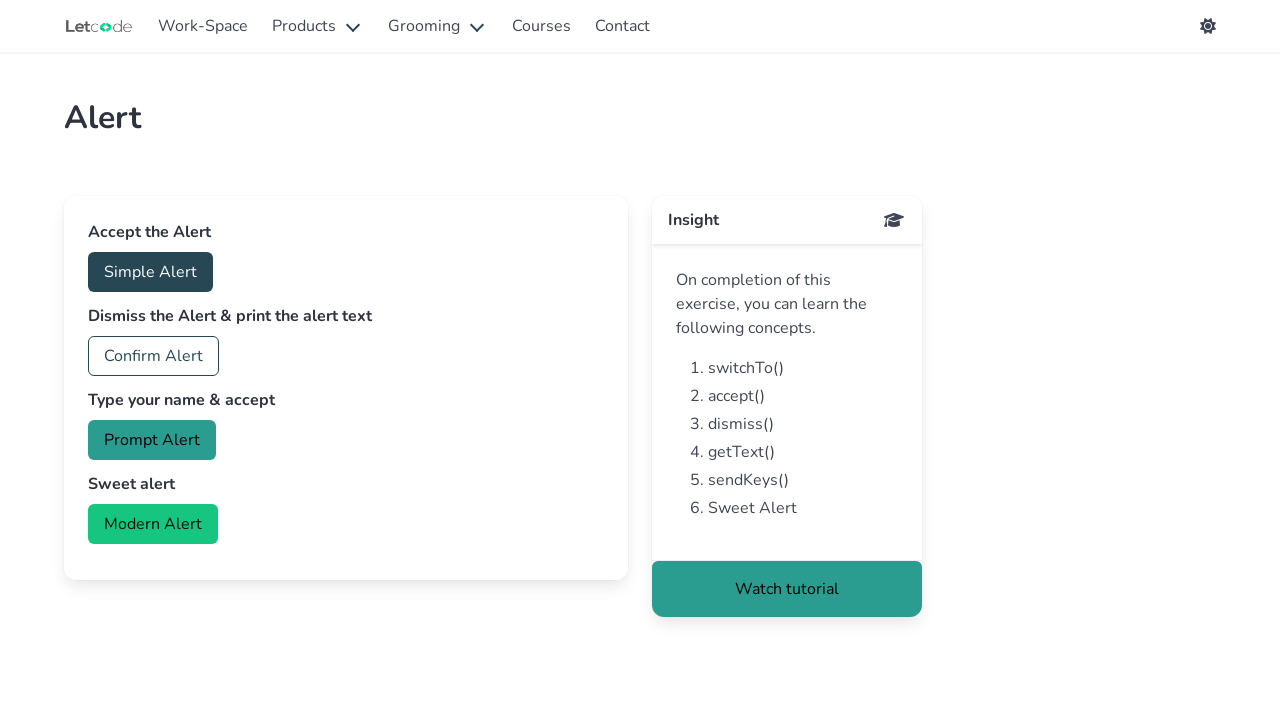

Clicked button to trigger JavaScript alert at (150, 272) on #accept
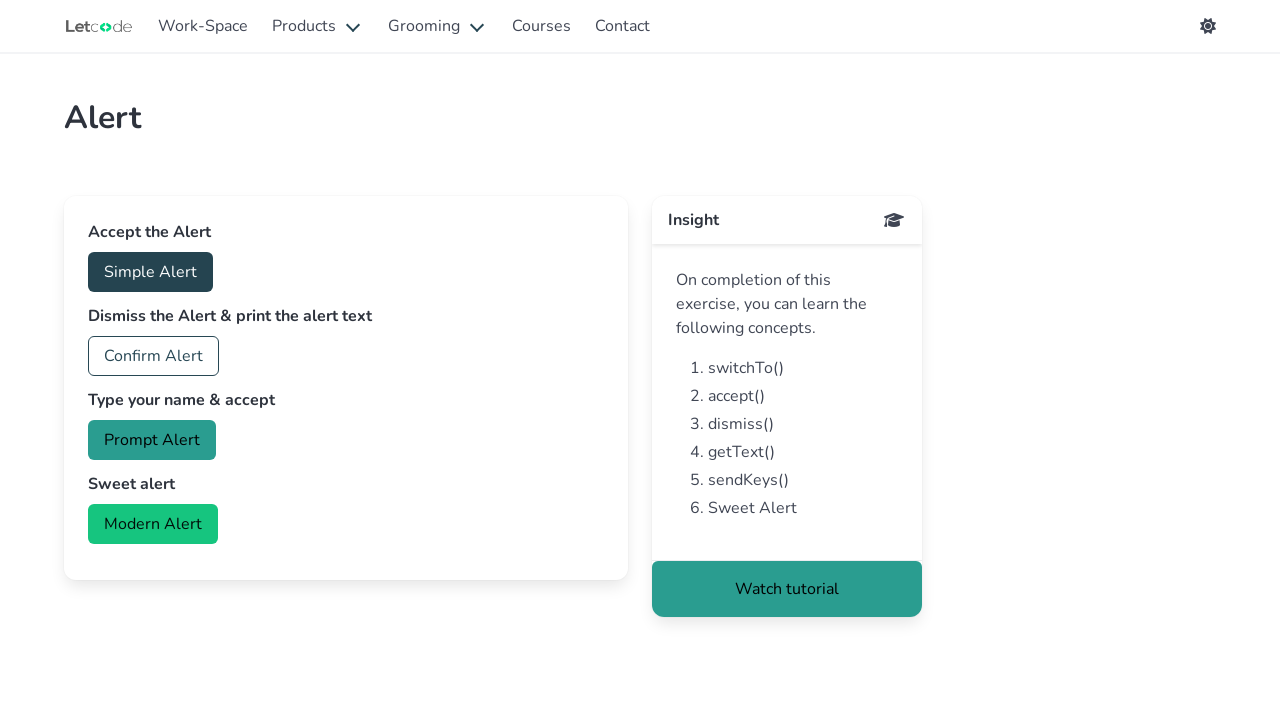

Waited for alert dialog to be processed
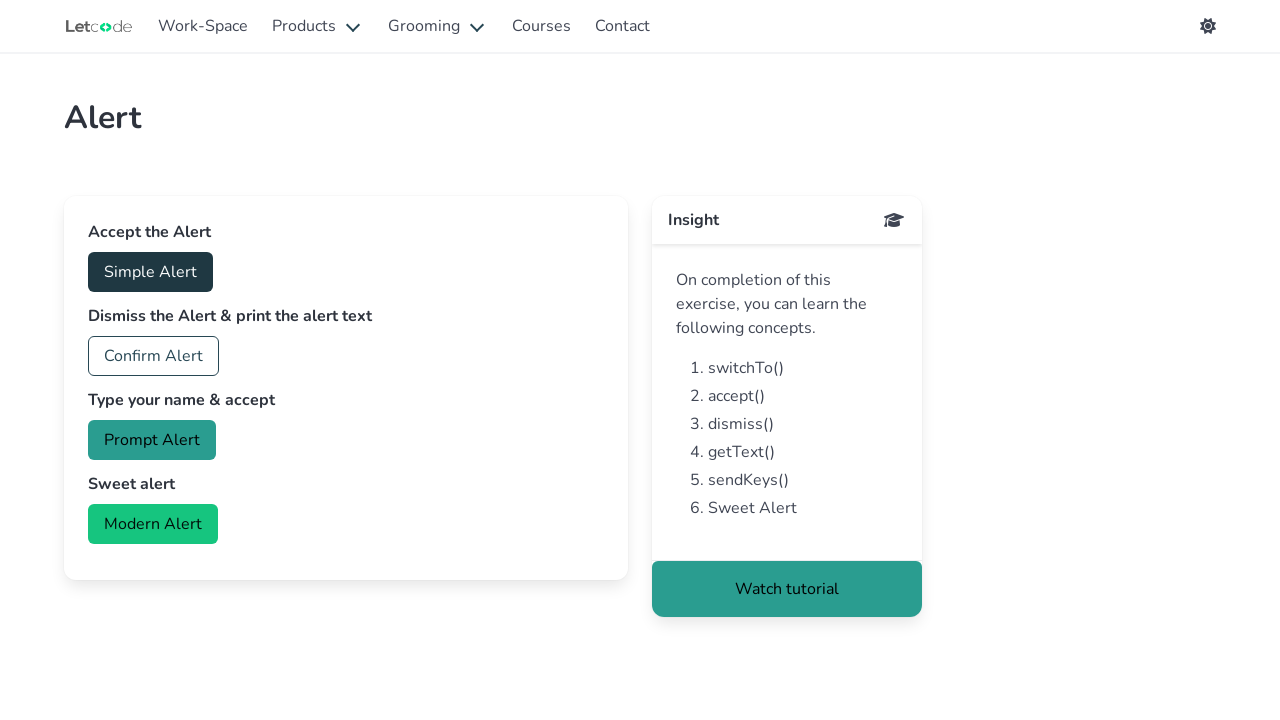

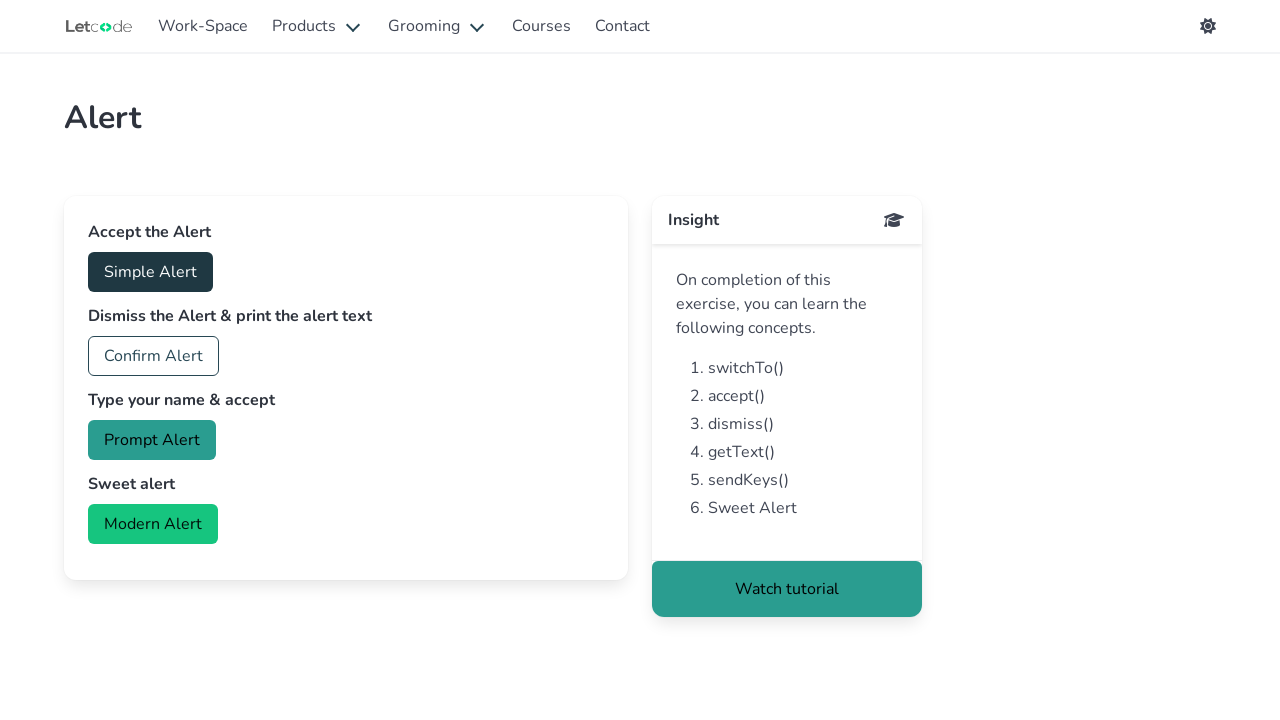